Tests the Forgotten Password link navigation from the login page and verifies the page title contains the expected text

Starting URL: https://naveenautomationlabs.com/opencart/index.php?route=account/login

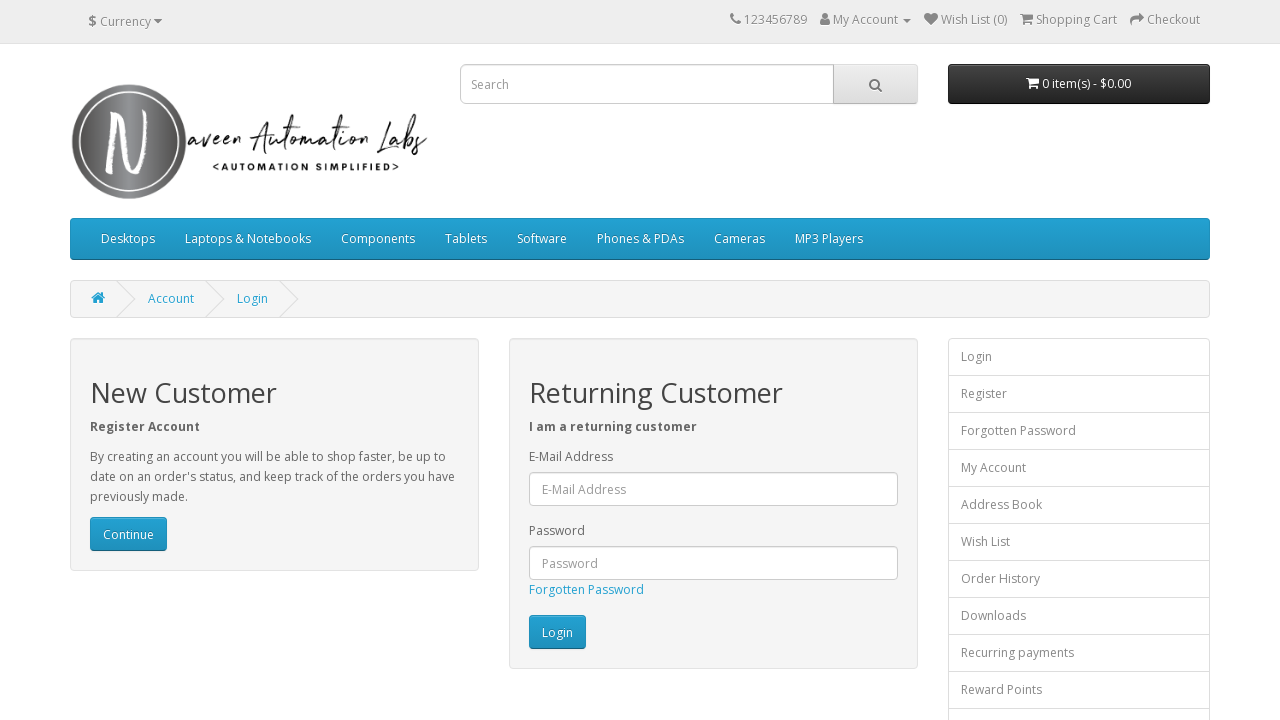

Clicked on Forgotten Password link at (586, 590) on text=Forgotten Password
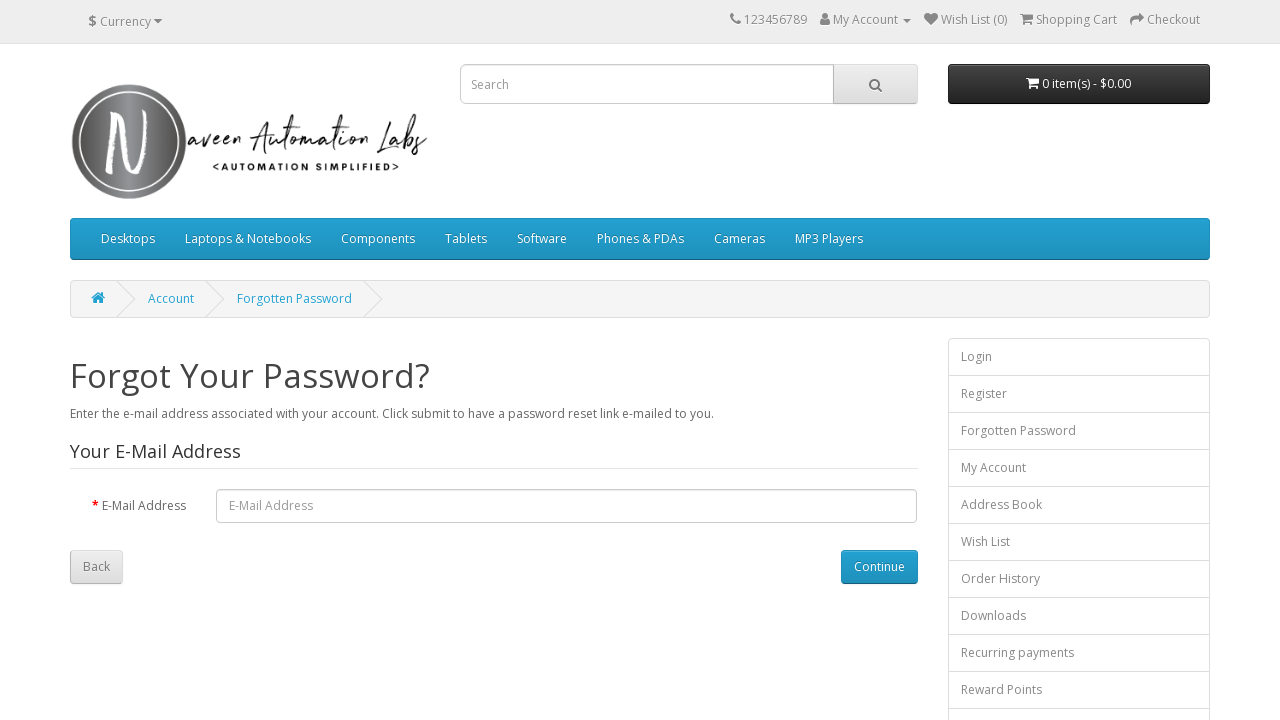

Verified page title contains 'Password' text
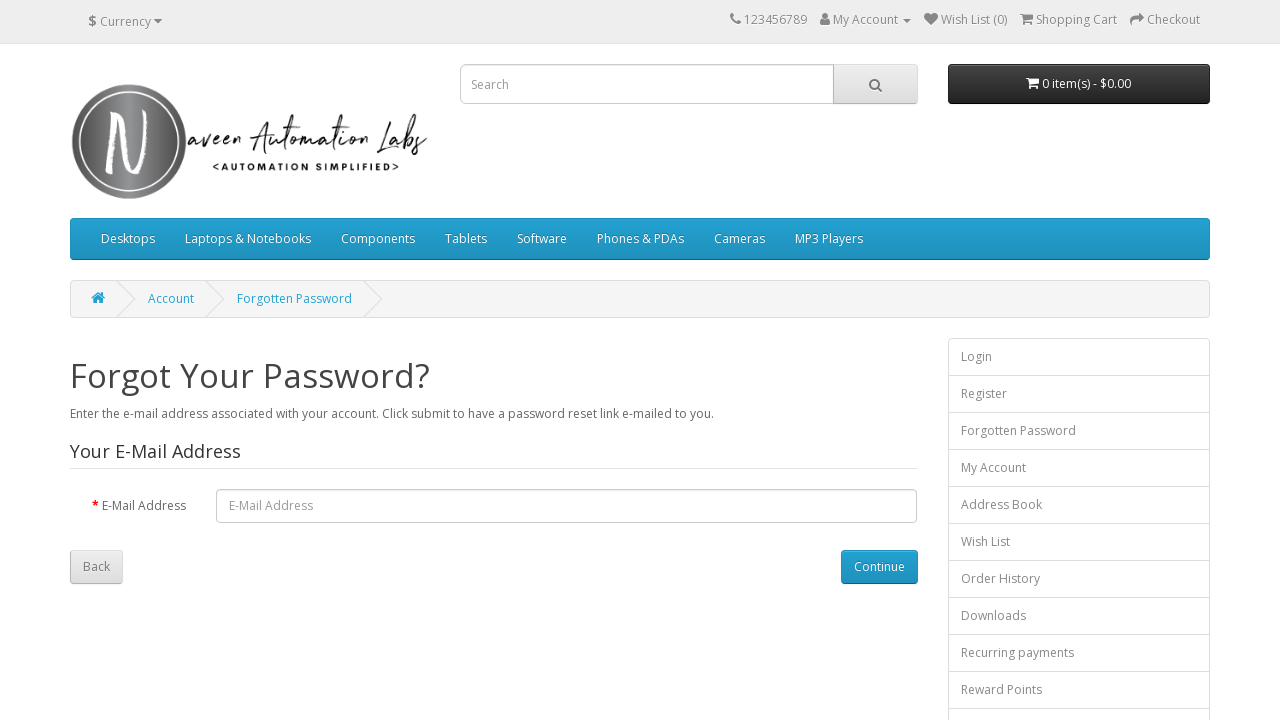

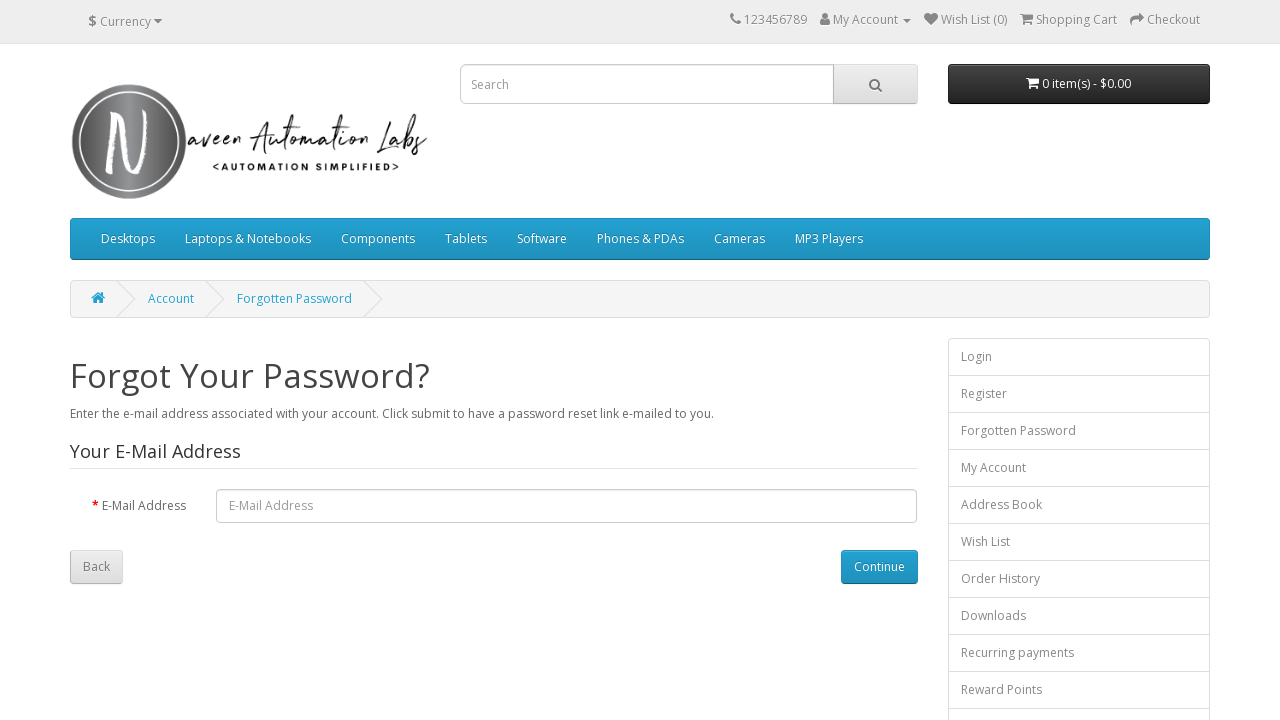